Tests dropdown selection by selecting an option using its visible text

Starting URL: https://the-internet.herokuapp.com/dropdown

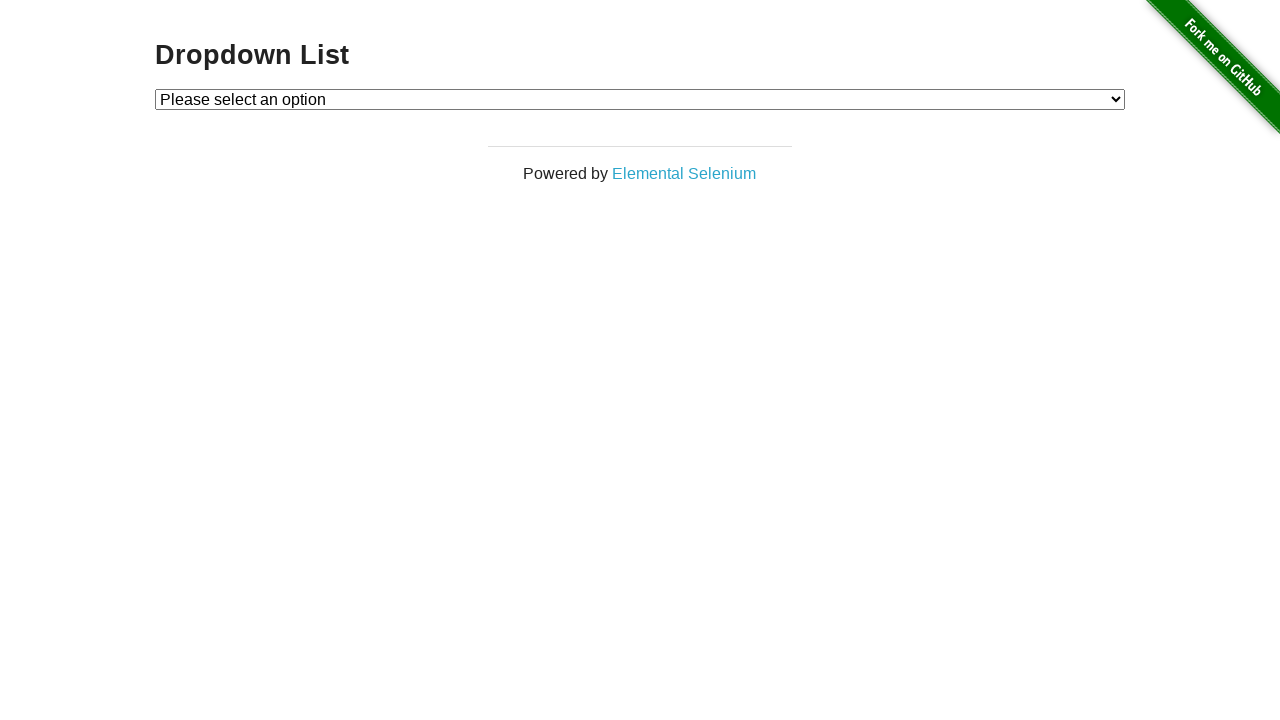

Navigated to dropdown page at https://the-internet.herokuapp.com/dropdown
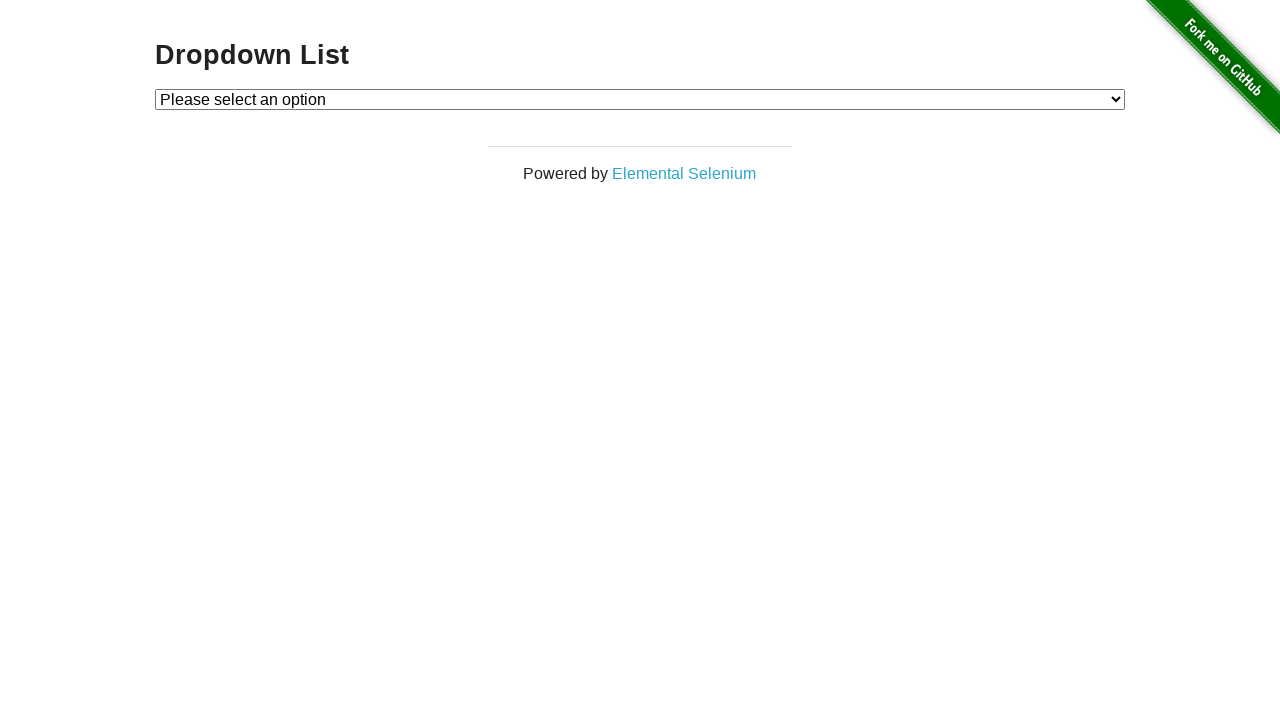

Located dropdown element with id 'dropdown'
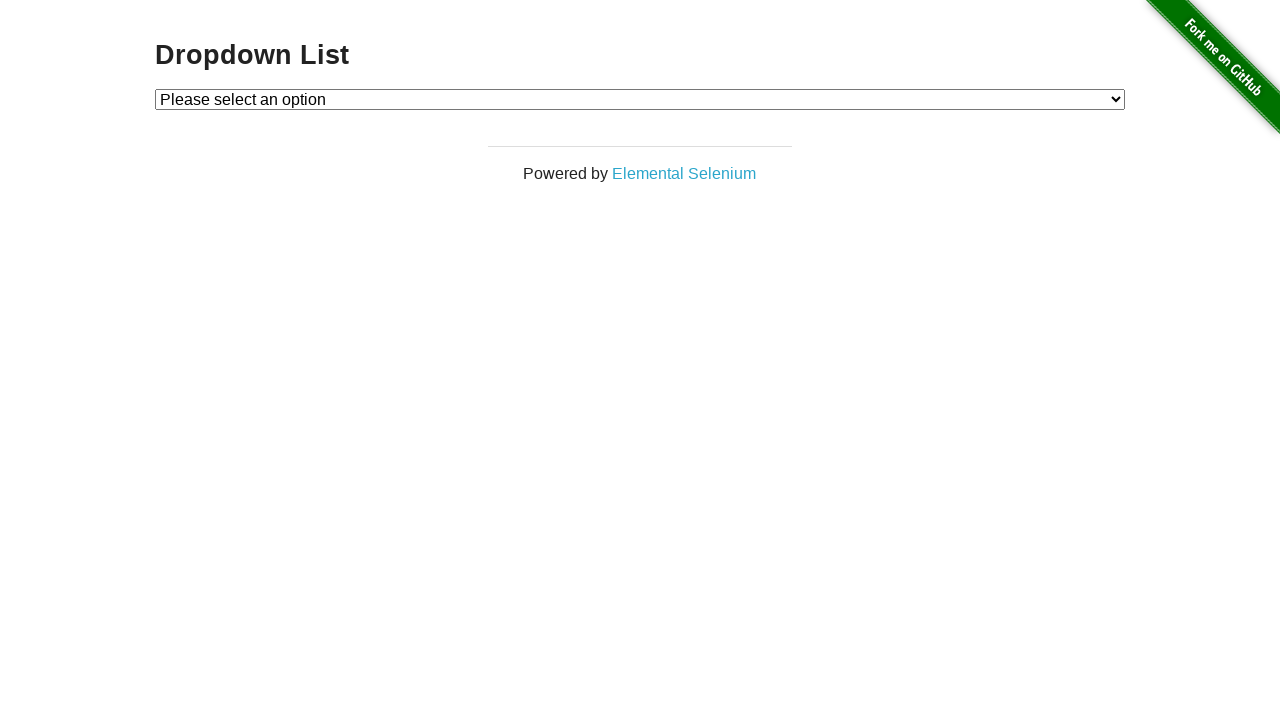

Selected 'Option 2' from dropdown by visible text on #dropdown
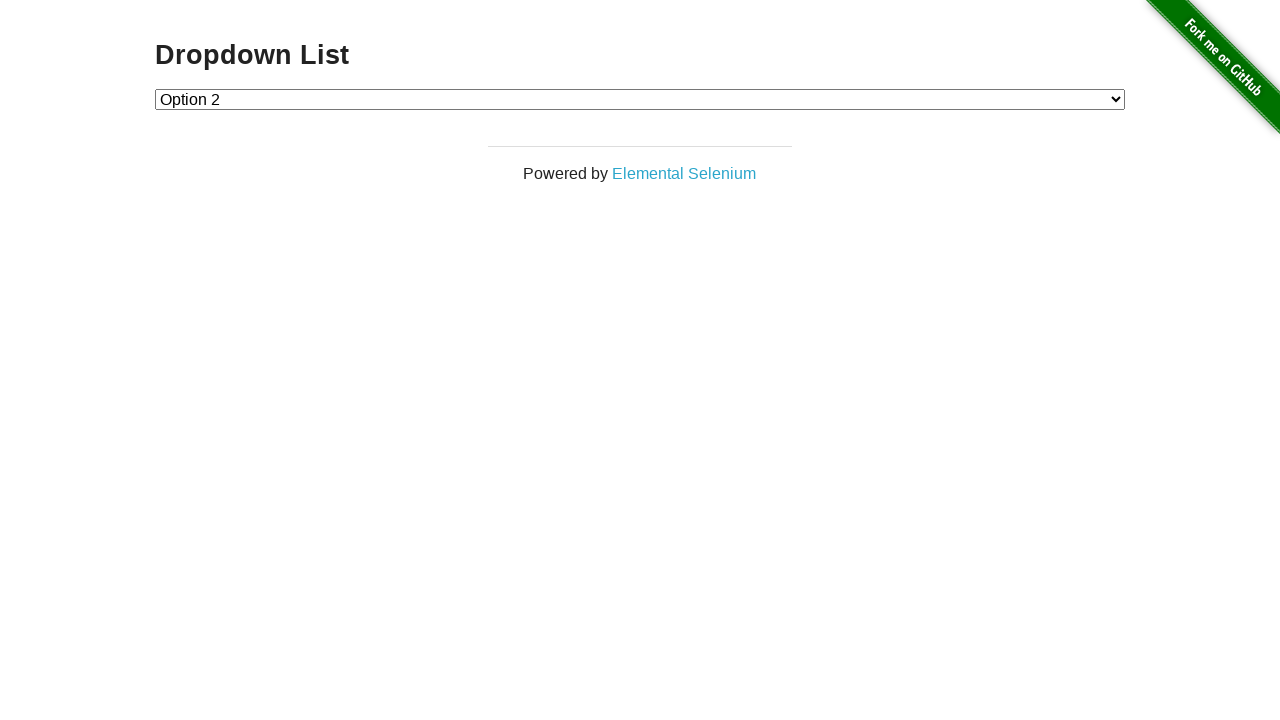

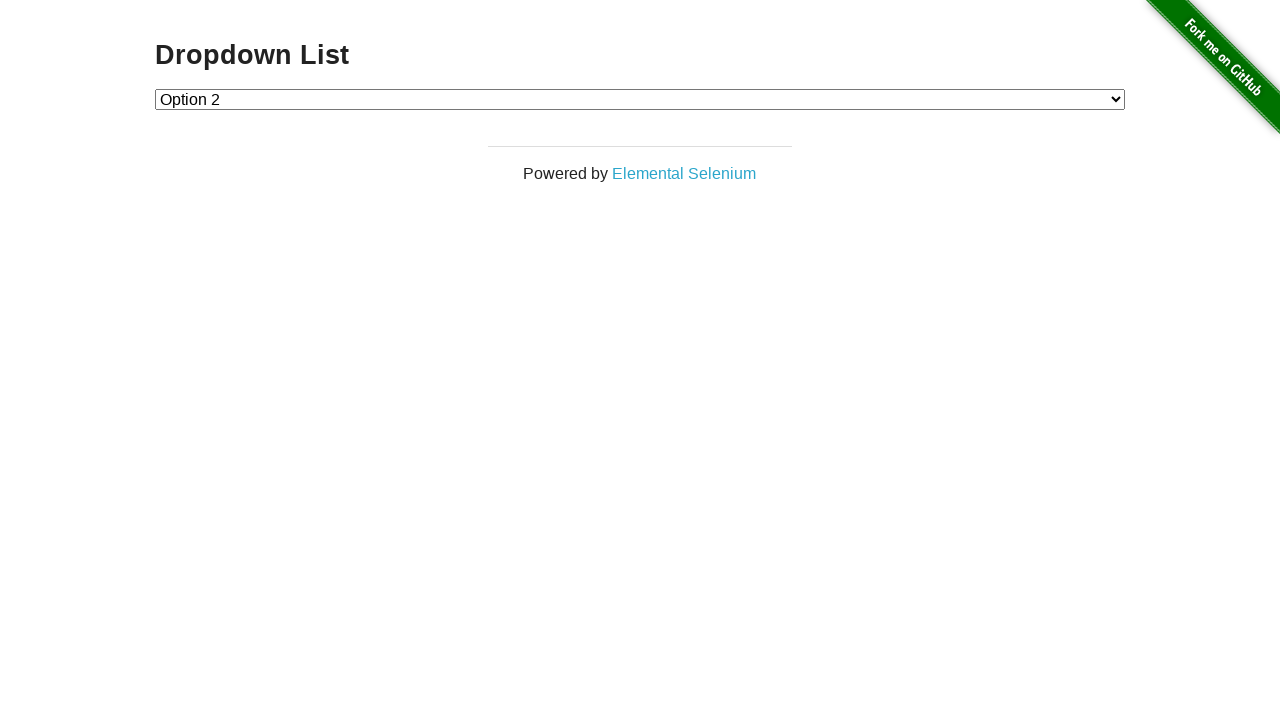